Navigates to Vietnam tourism statistics page and verifies that the receipts statistics table is displayed with data rows.

Starting URL: https://vietnamtourism.gov.vn/statistic/receipts

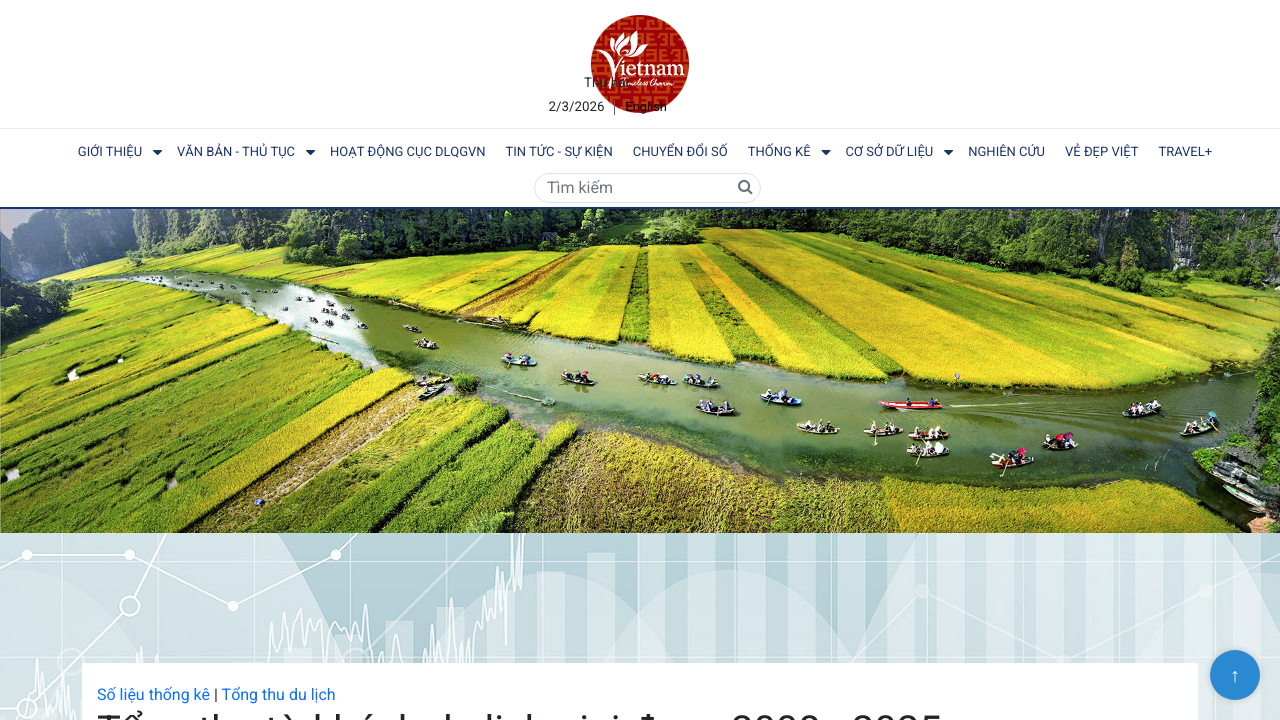

Navigated to Vietnam tourism statistics page for receipts
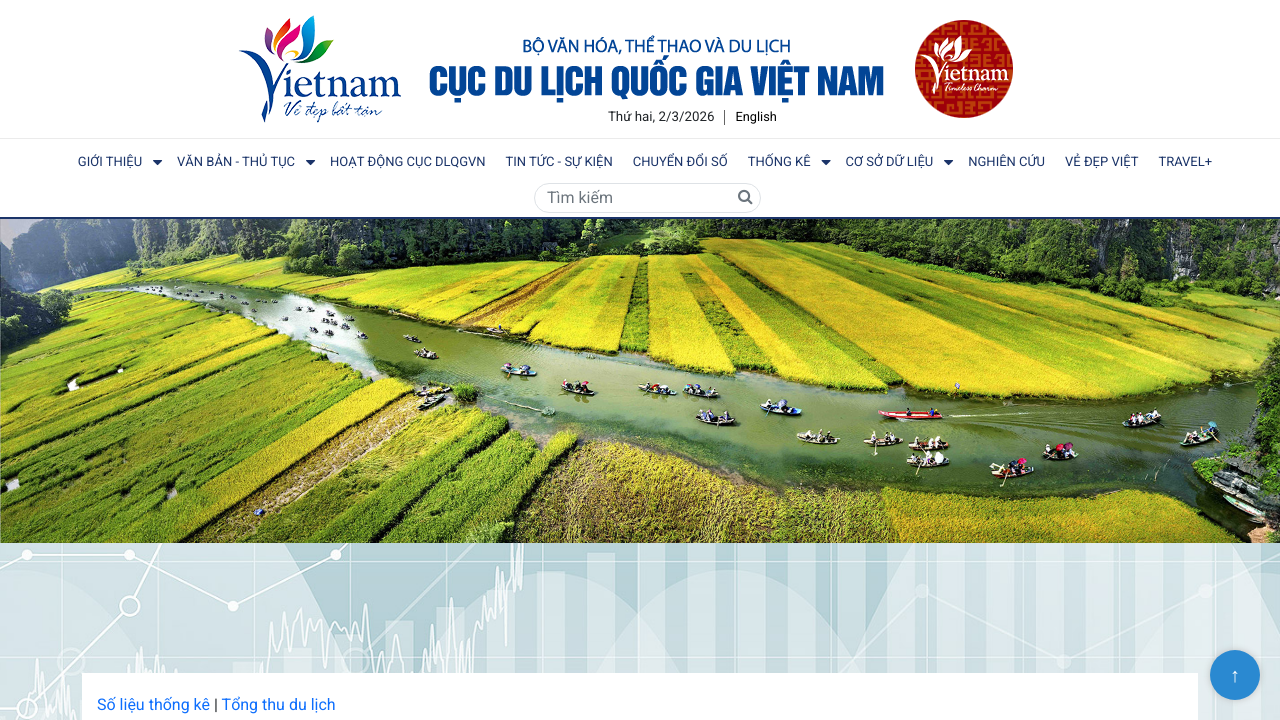

Receipts statistics table is now visible
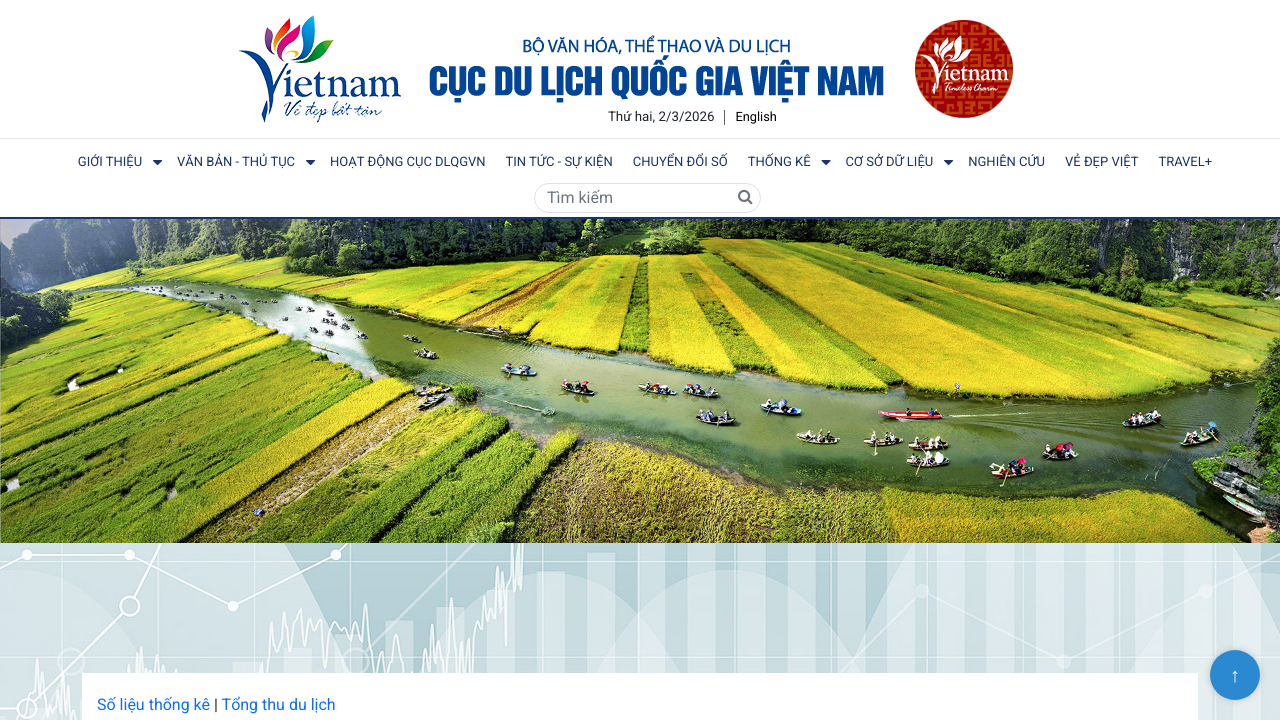

Verified that receipts statistics table contains data rows
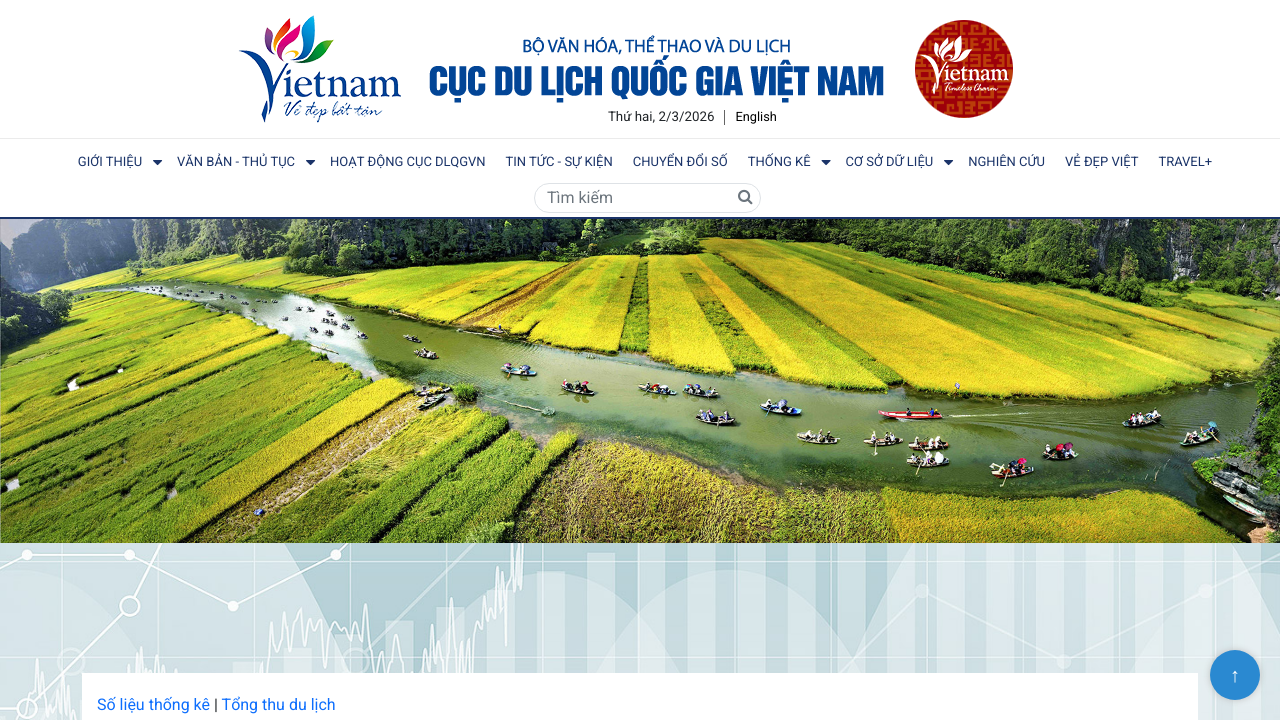

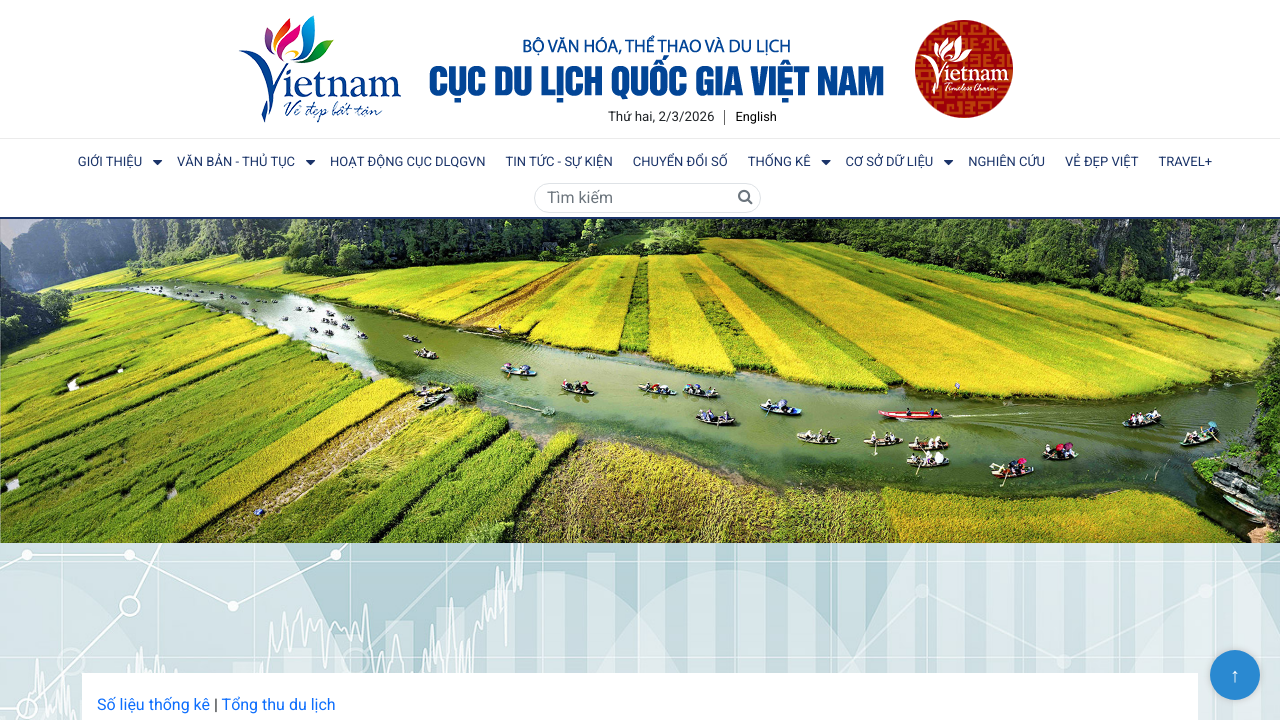